Tests marking all todo items as completed using the toggle all checkbox

Starting URL: https://demo.playwright.dev/todomvc

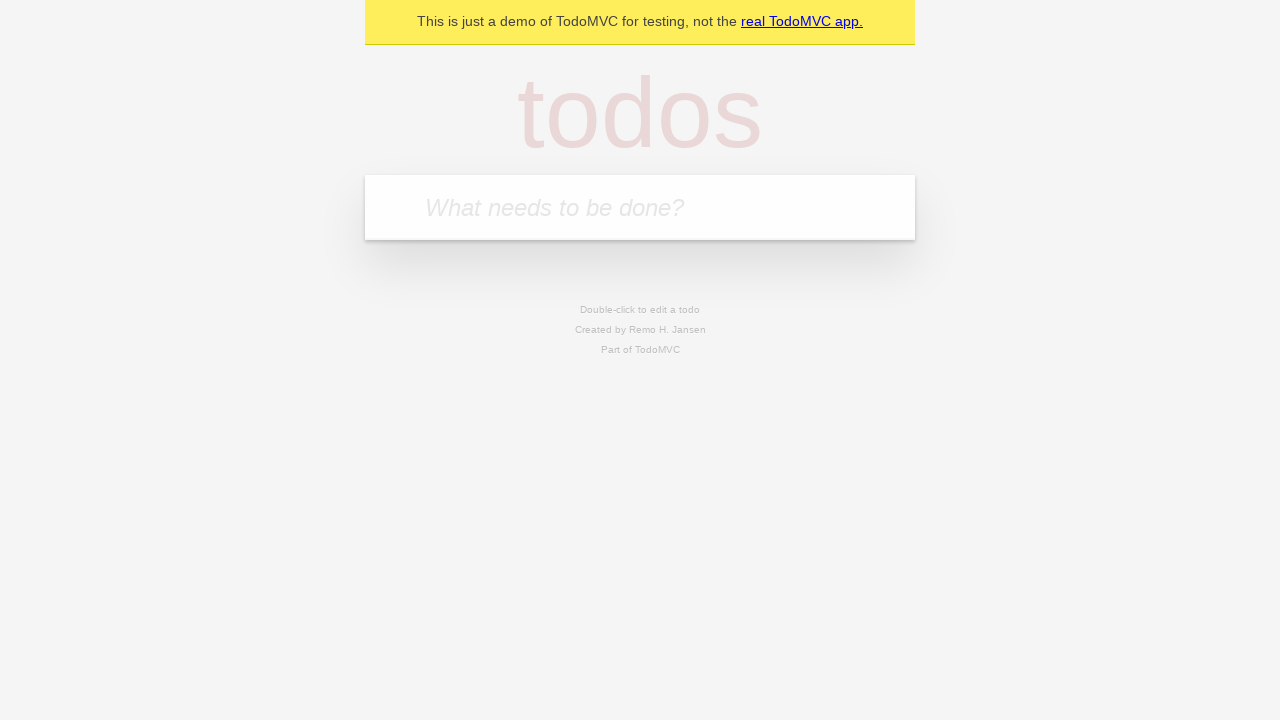

Filled todo input with 'buy some cheese' on internal:attr=[placeholder="What needs to be done?"i]
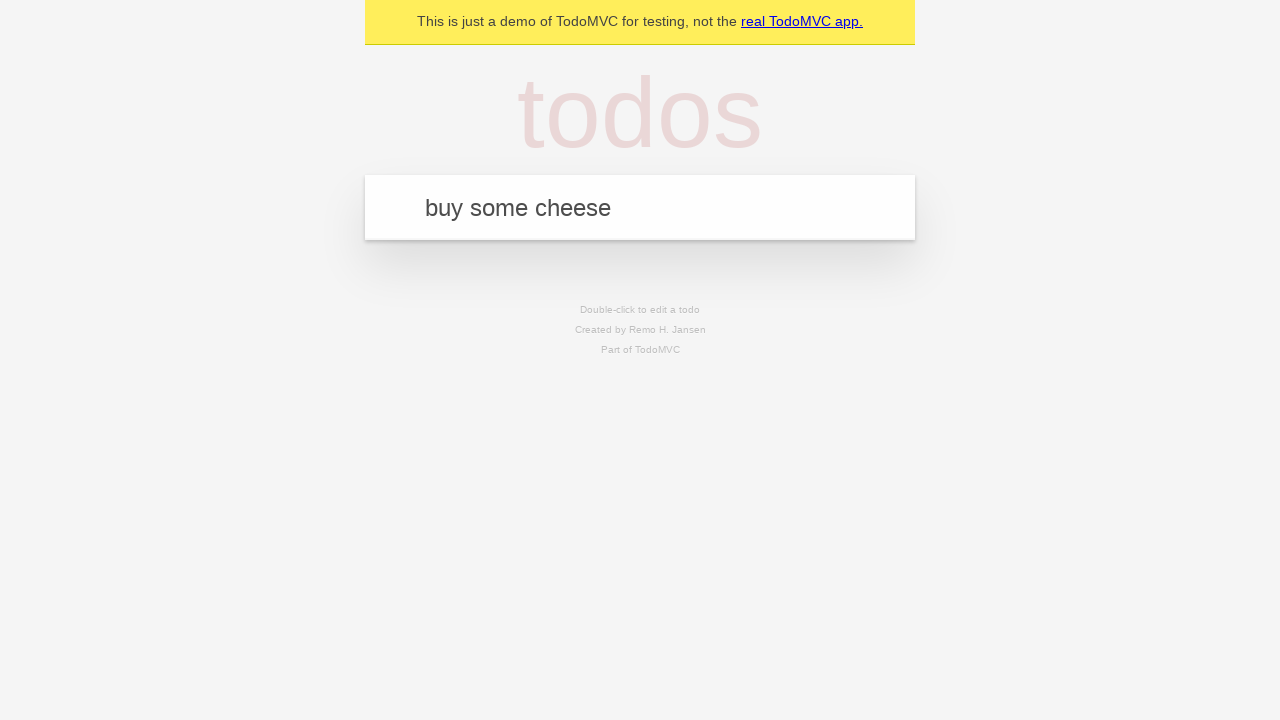

Pressed Enter to create todo 'buy some cheese' on internal:attr=[placeholder="What needs to be done?"i]
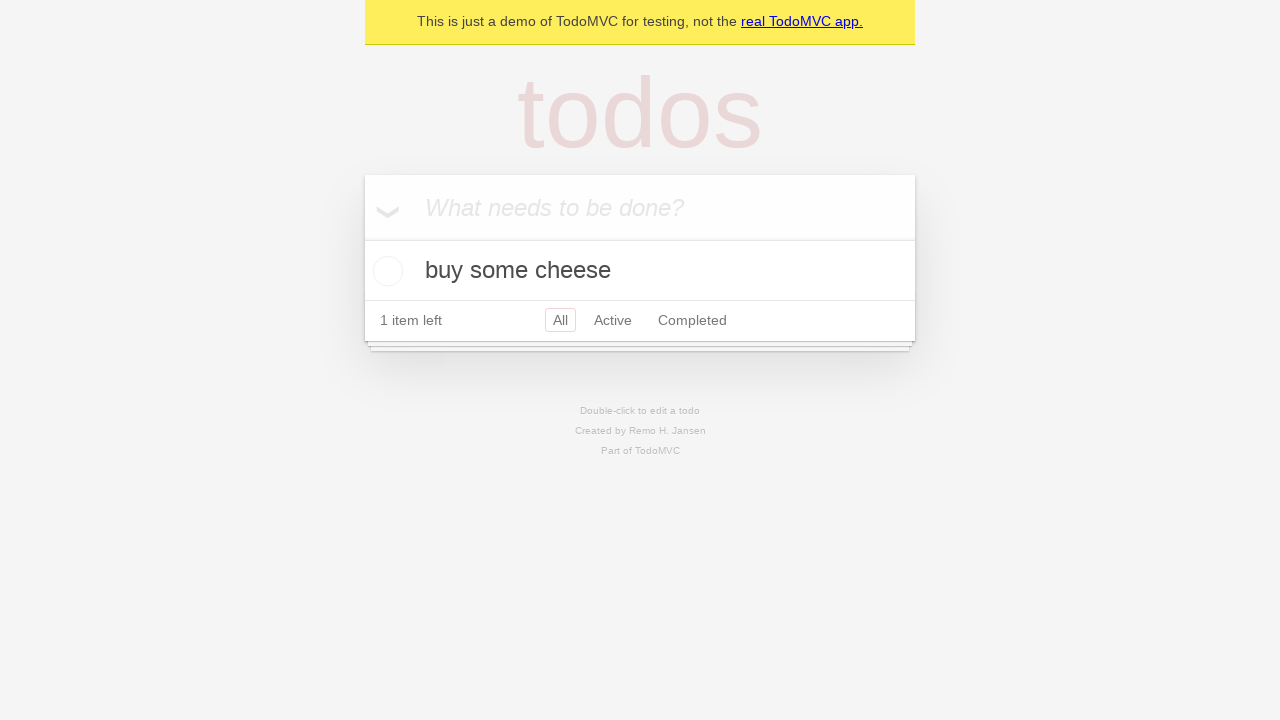

Filled todo input with 'feed the cat' on internal:attr=[placeholder="What needs to be done?"i]
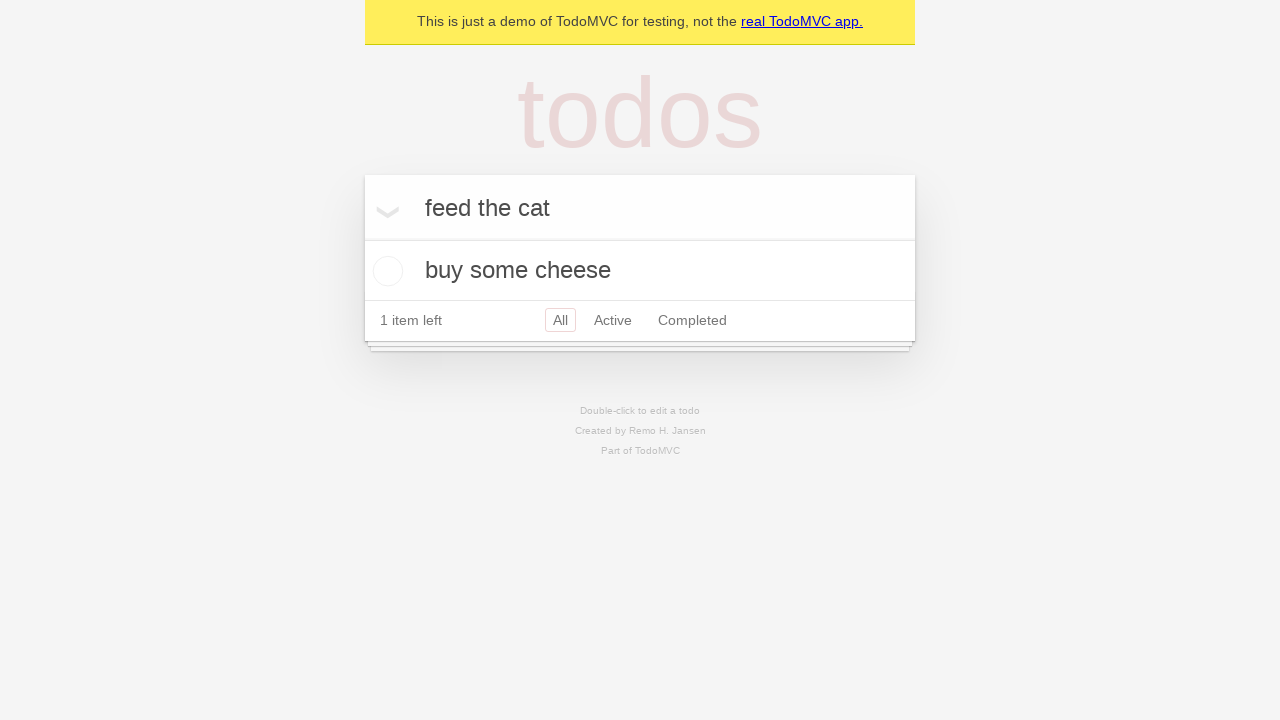

Pressed Enter to create todo 'feed the cat' on internal:attr=[placeholder="What needs to be done?"i]
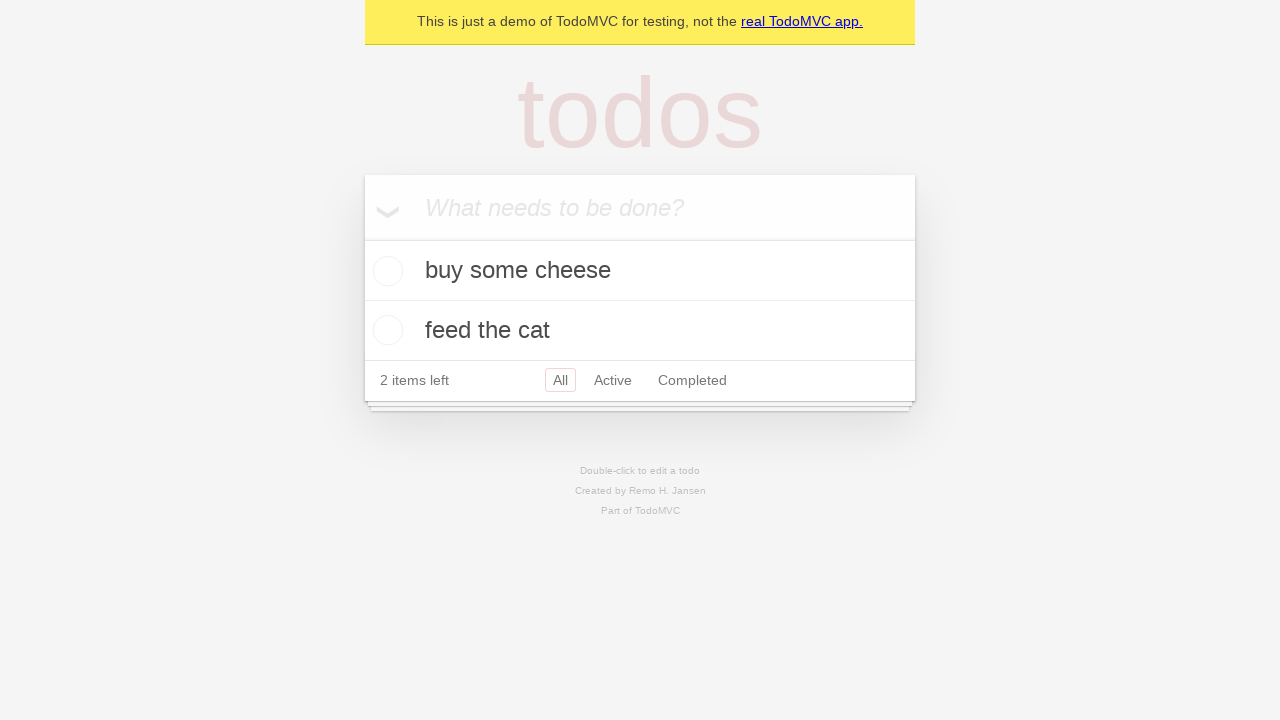

Filled todo input with 'book a doctors appointment' on internal:attr=[placeholder="What needs to be done?"i]
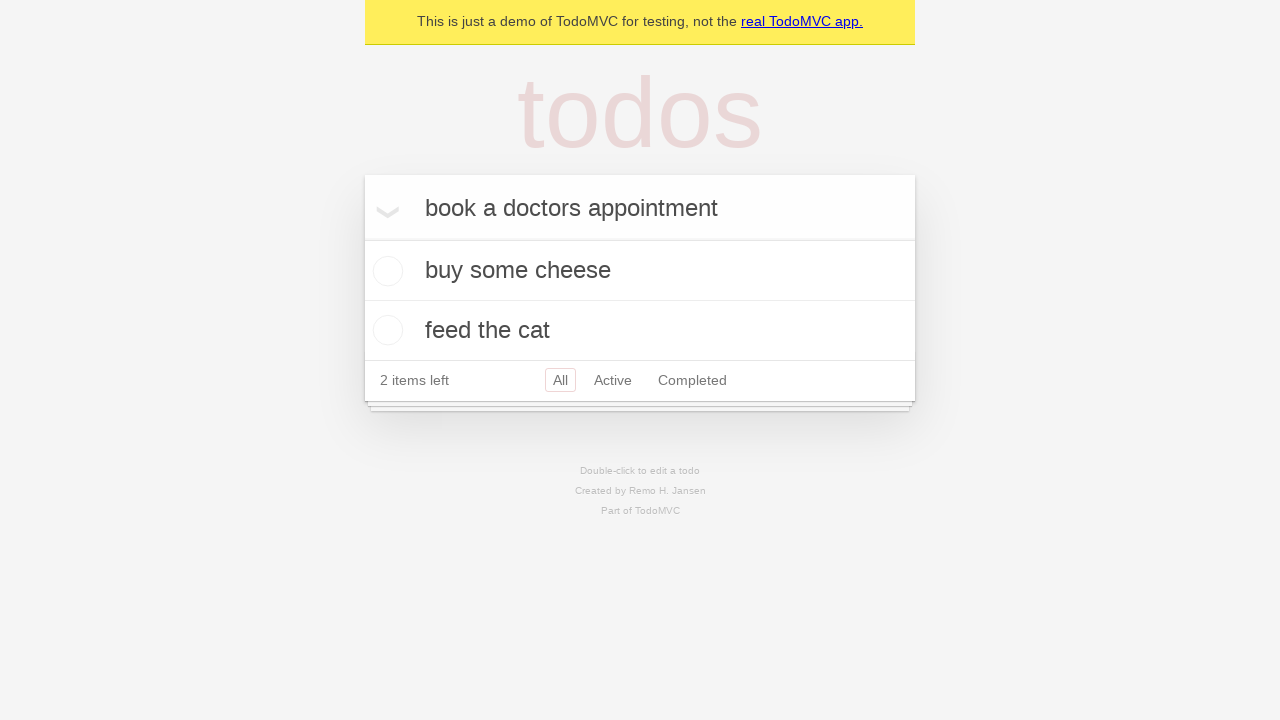

Pressed Enter to create todo 'book a doctors appointment' on internal:attr=[placeholder="What needs to be done?"i]
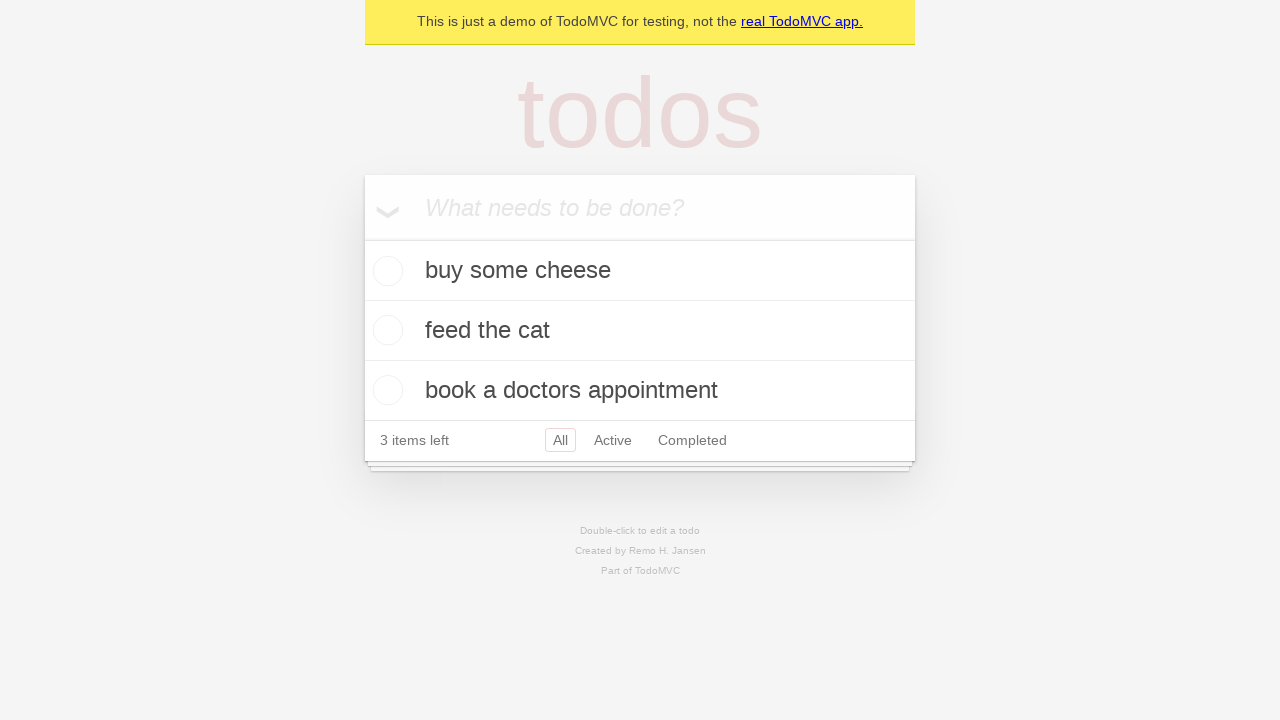

Waited for all 3 todo items to be created
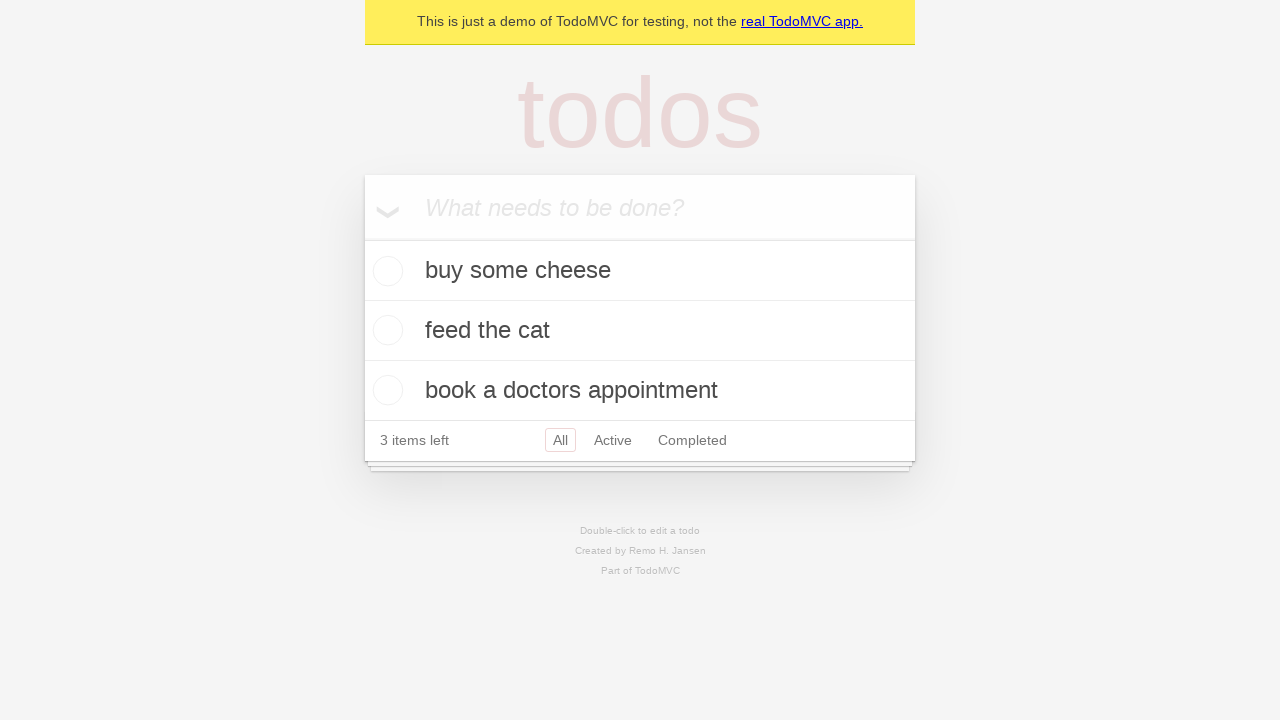

Clicked 'Mark all as complete' checkbox at (362, 238) on internal:label="Mark all as complete"i
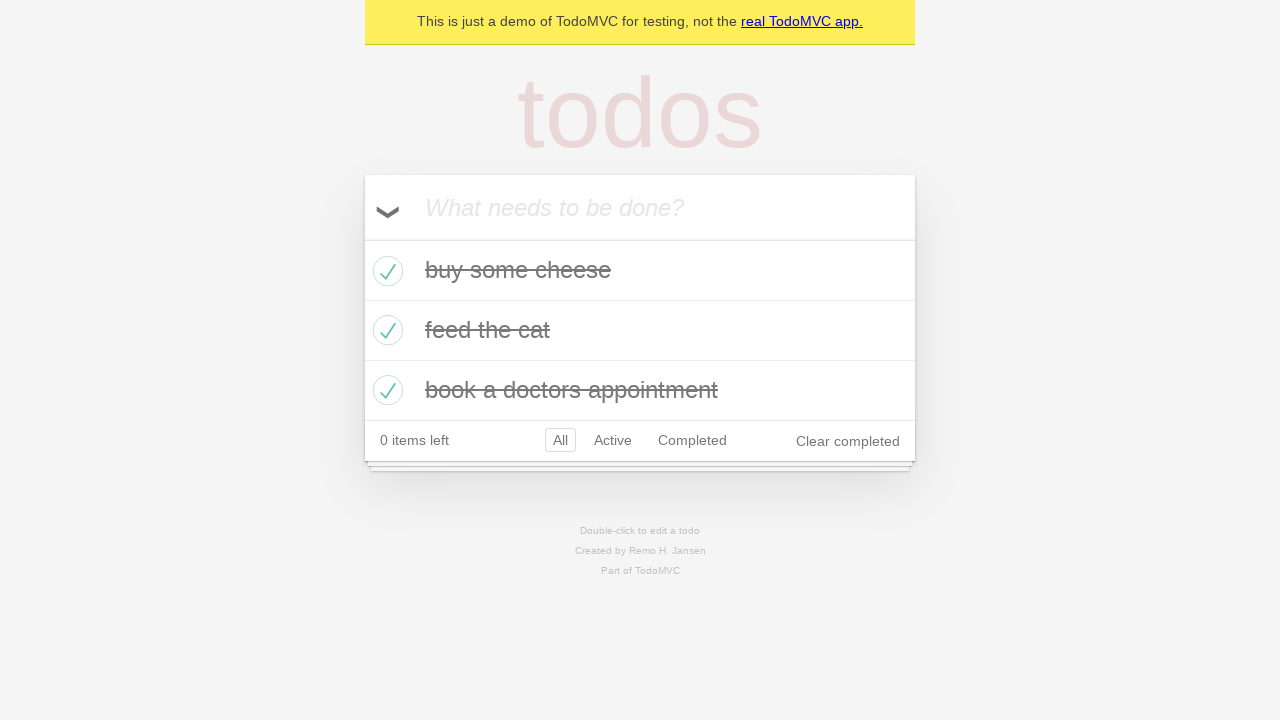

Confirmed all todo items are marked as completed
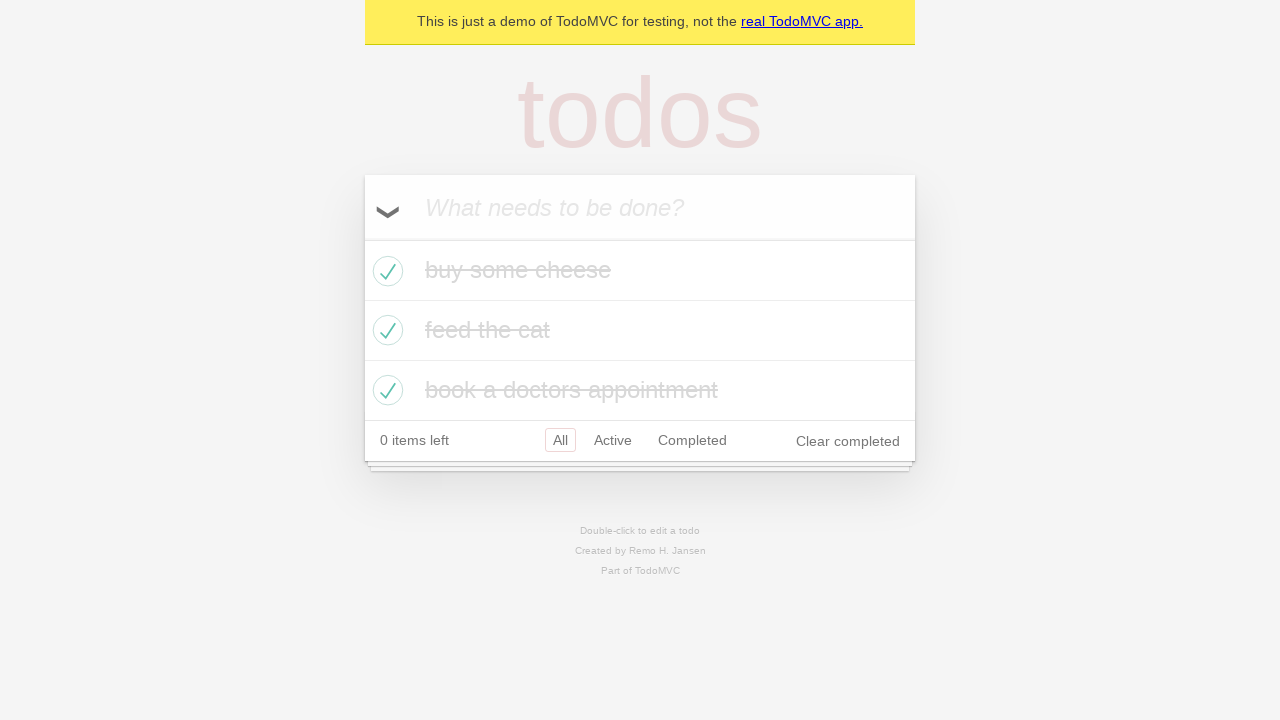

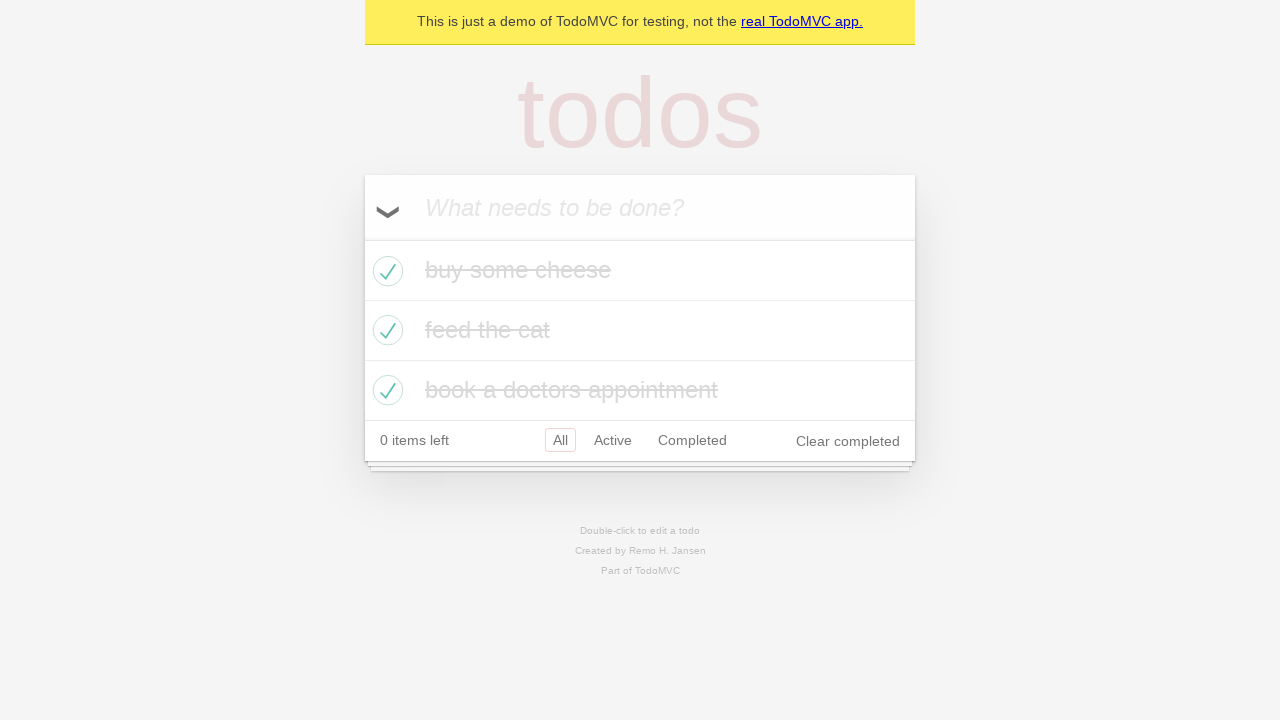